Tests a basic web form by entering text into a text box and clicking the submit button, then verifying a message appears

Starting URL: https://www.selenium.dev/selenium/web/web-form.html

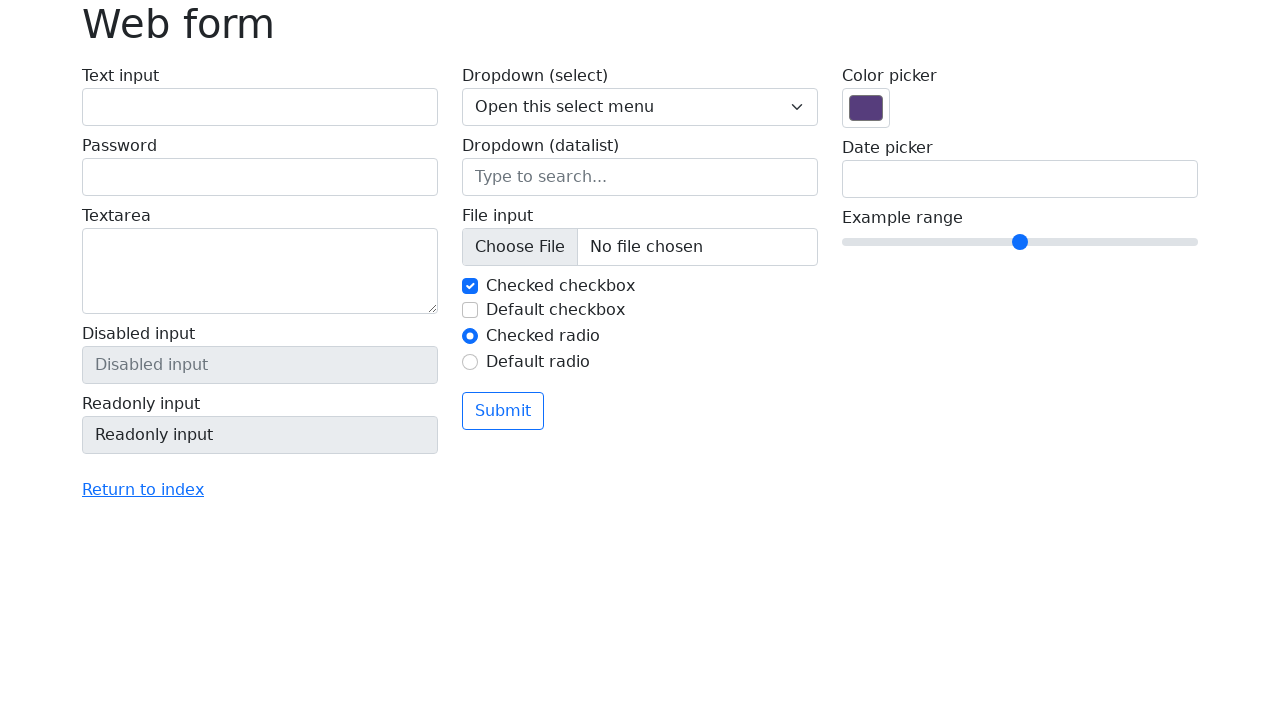

Filled text box with 'Selenium' on input[name='my-text']
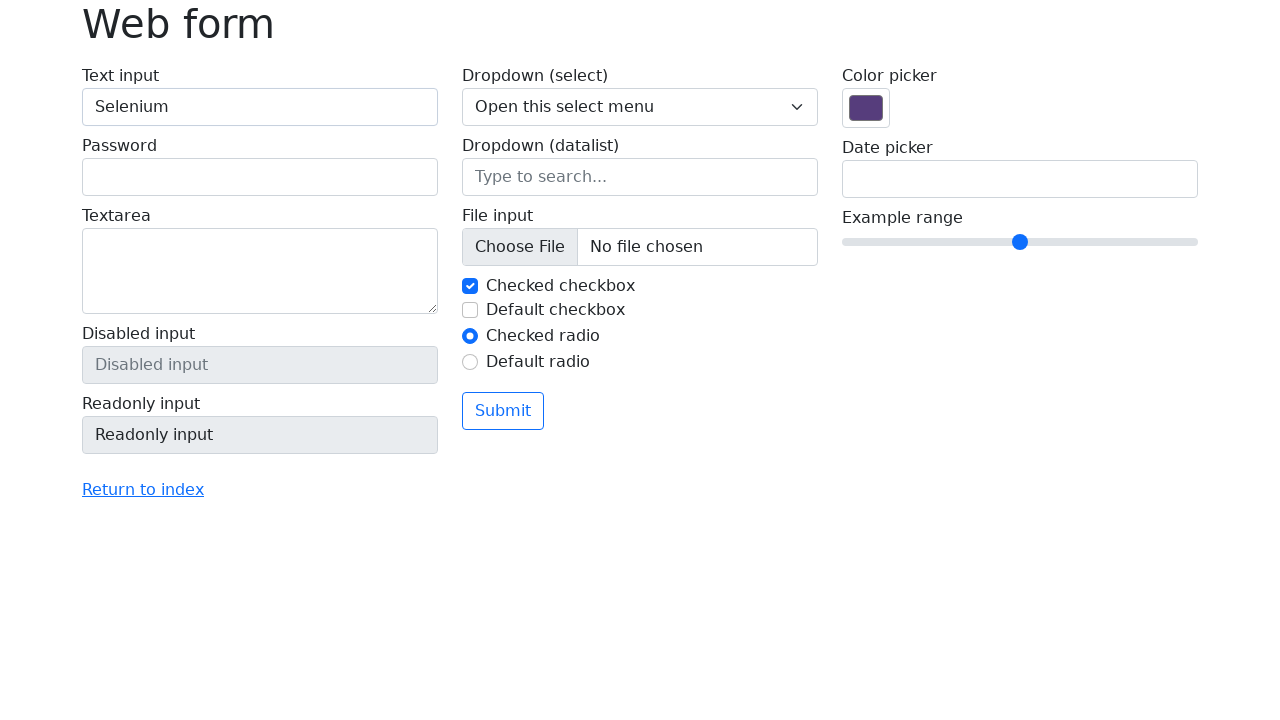

Clicked submit button at (503, 411) on button
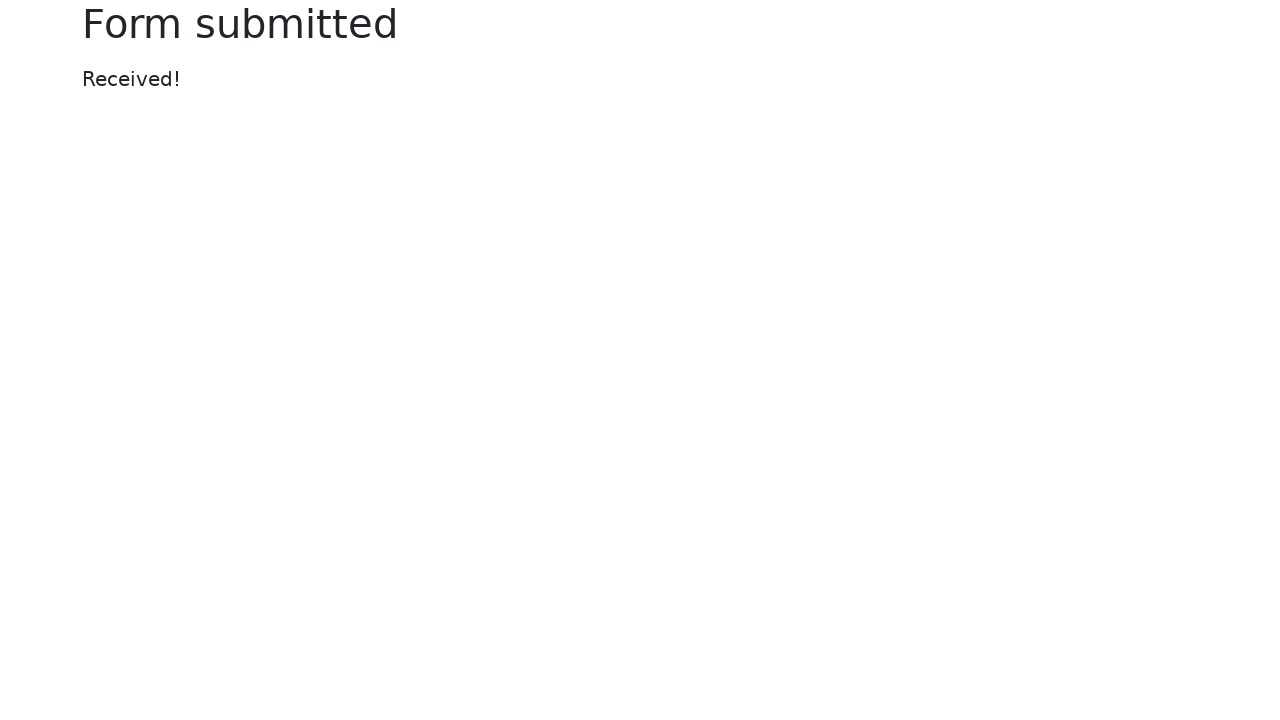

Success message appeared on page
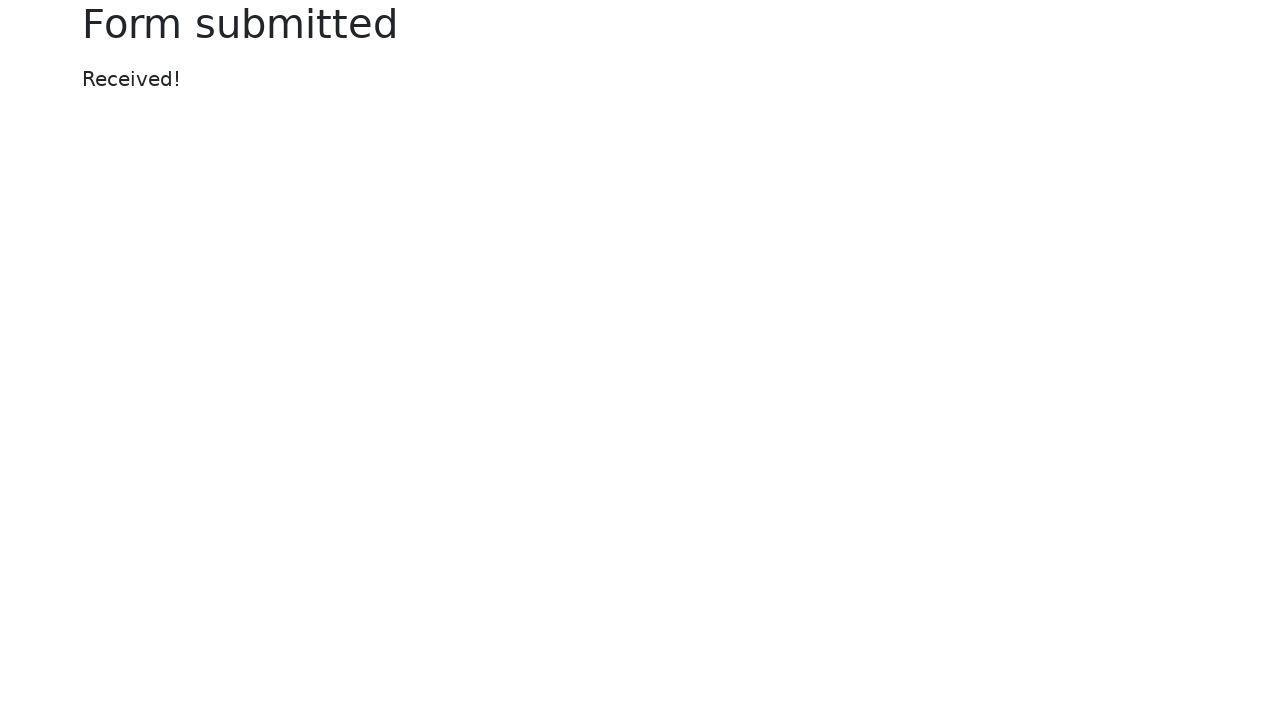

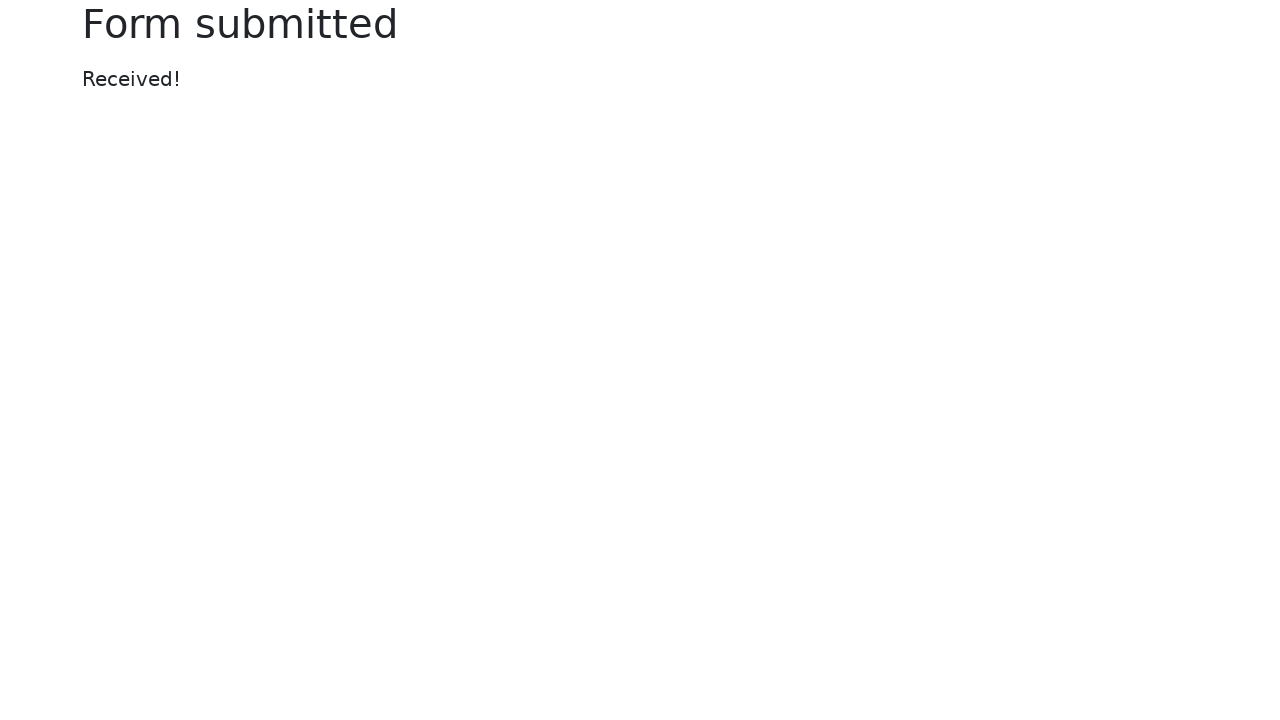